Tests adding ten elements by clicking the Add Element button ten times

Starting URL: http://the-internet.herokuapp.com/add_remove_elements/

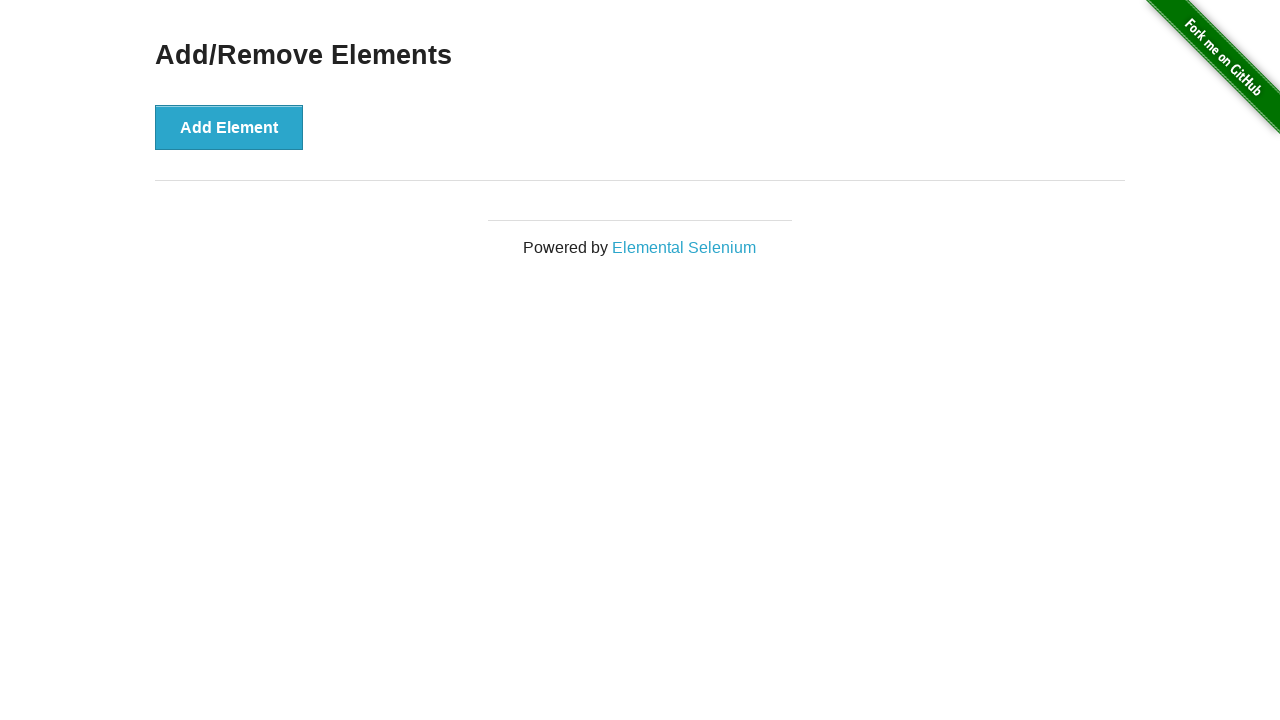

Navigated to Add/Remove Elements page
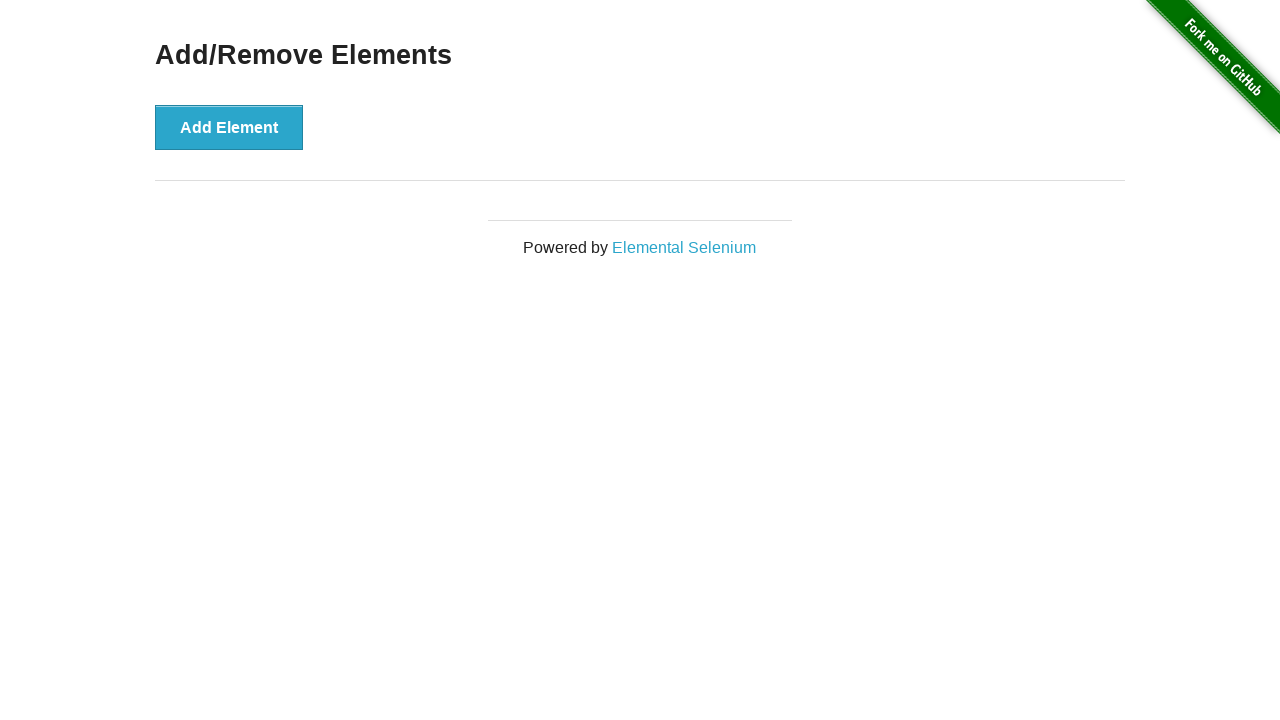

Clicked Add Element button (iteration 1/10) at (229, 127) on button
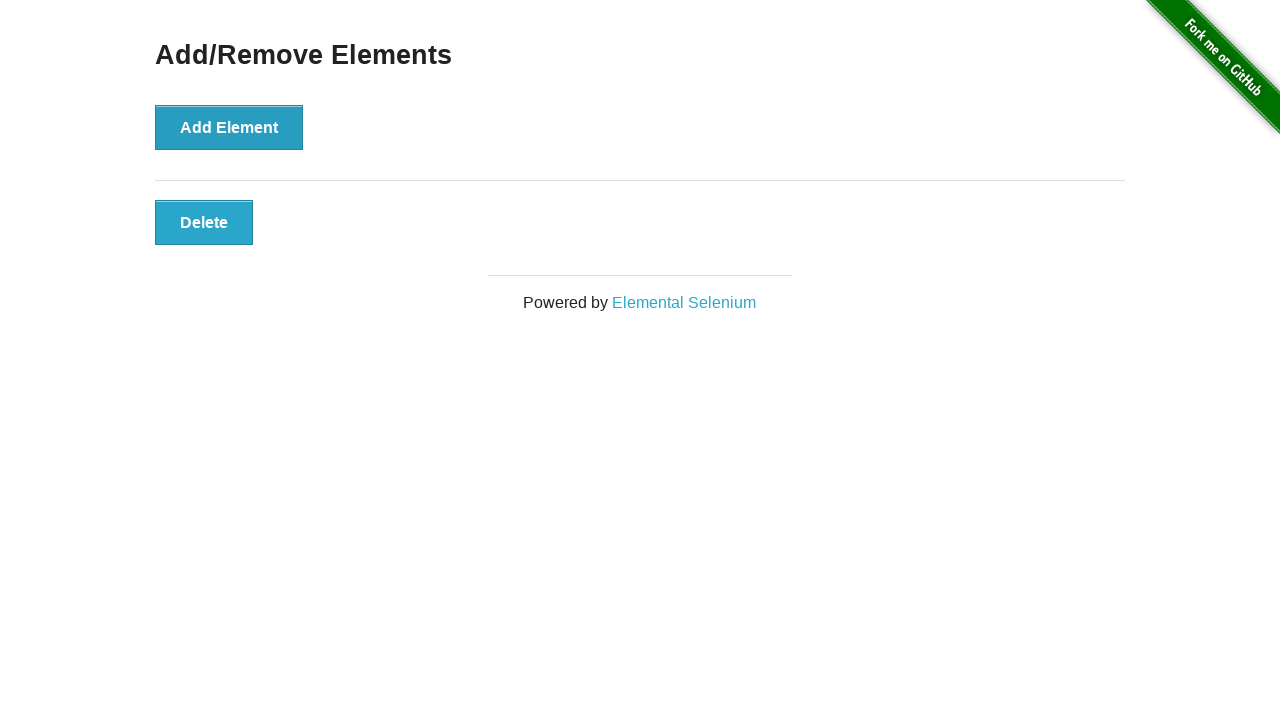

Clicked Add Element button (iteration 2/10) at (229, 127) on button
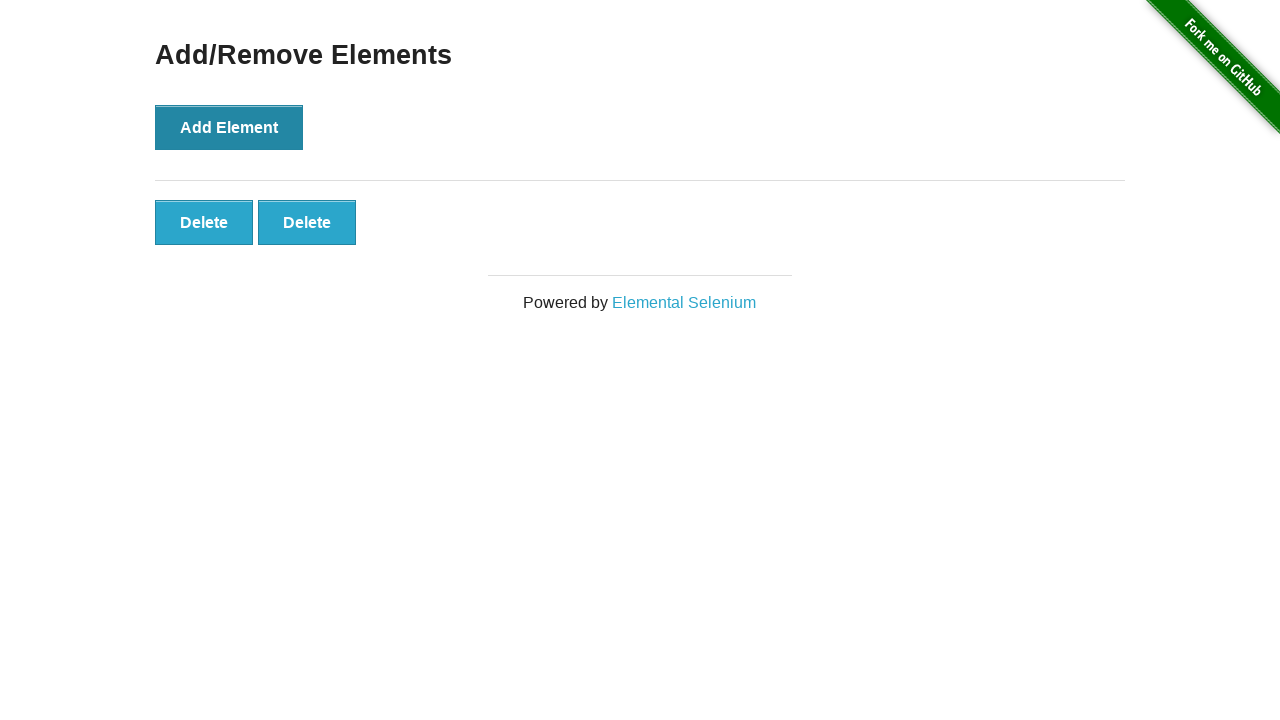

Clicked Add Element button (iteration 3/10) at (229, 127) on button
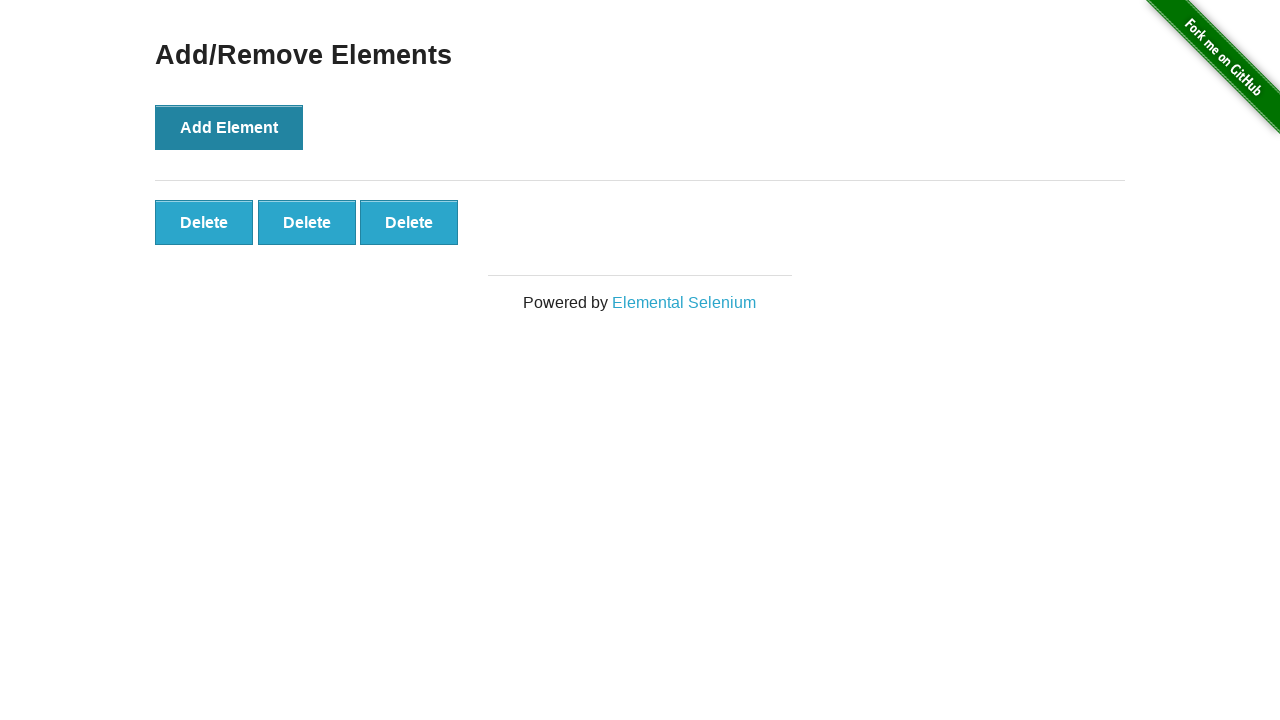

Clicked Add Element button (iteration 4/10) at (229, 127) on button
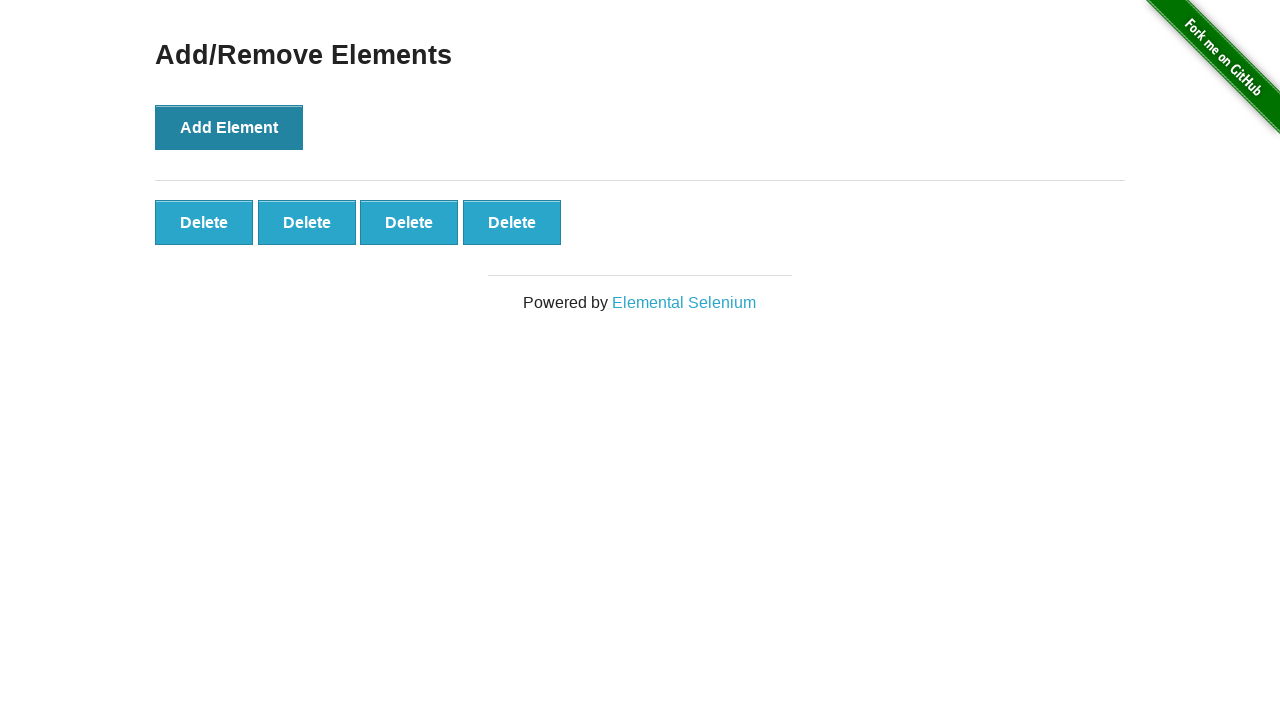

Clicked Add Element button (iteration 5/10) at (229, 127) on button
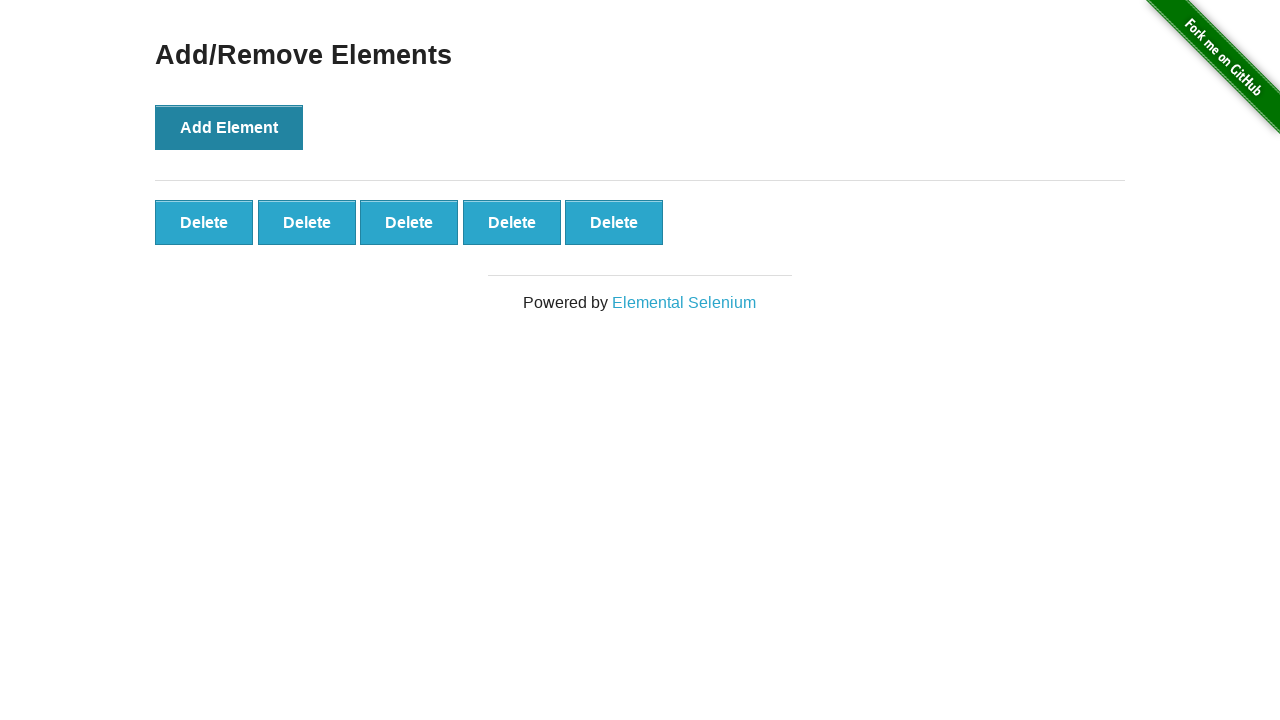

Clicked Add Element button (iteration 6/10) at (229, 127) on button
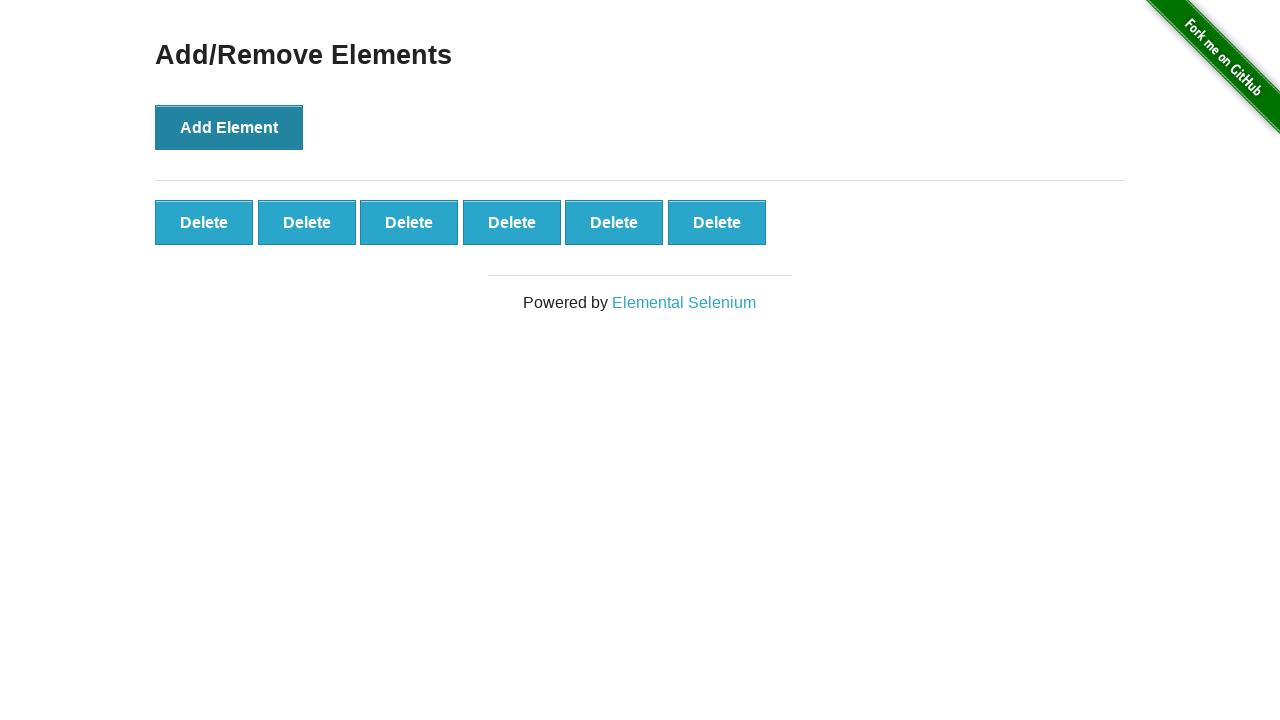

Clicked Add Element button (iteration 7/10) at (229, 127) on button
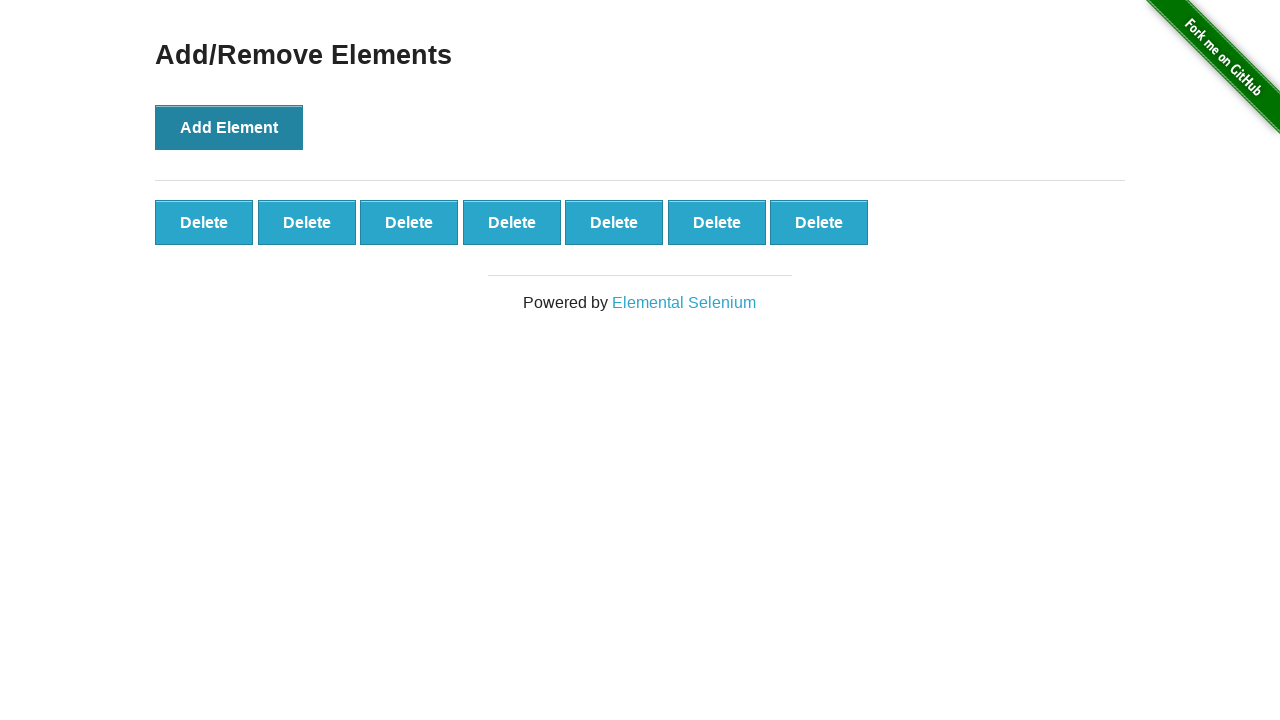

Clicked Add Element button (iteration 8/10) at (229, 127) on button
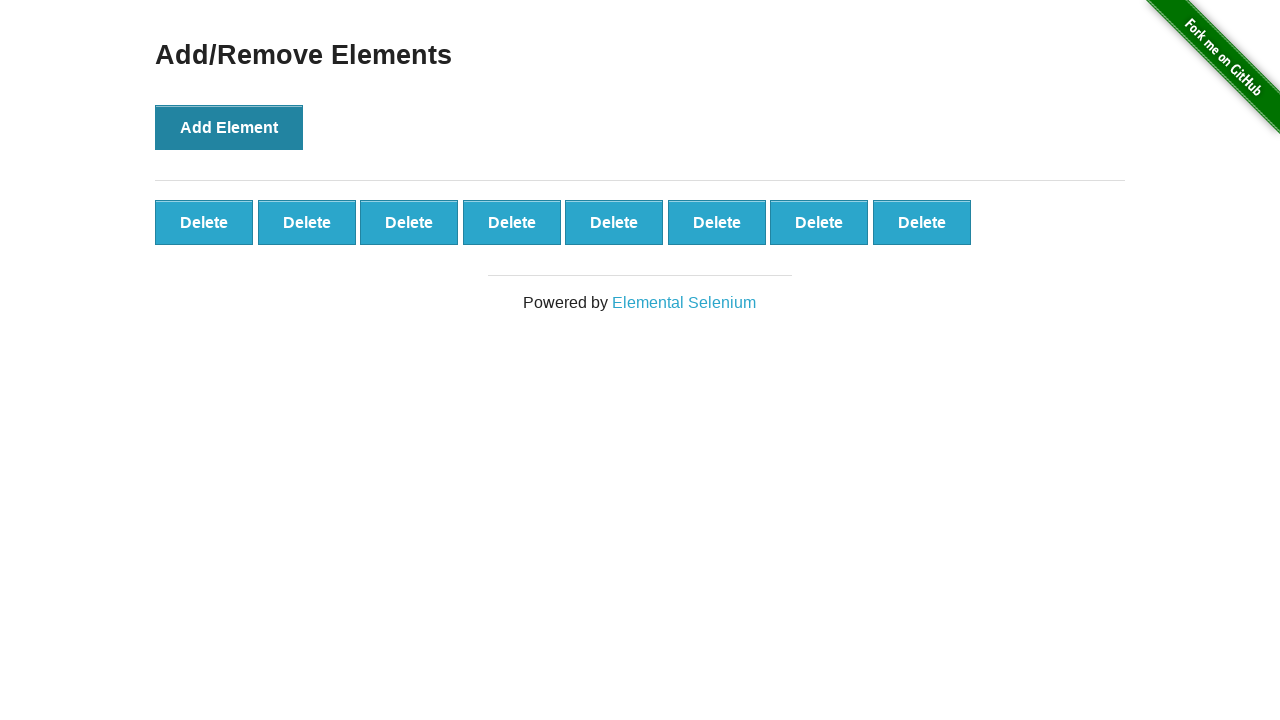

Clicked Add Element button (iteration 9/10) at (229, 127) on button
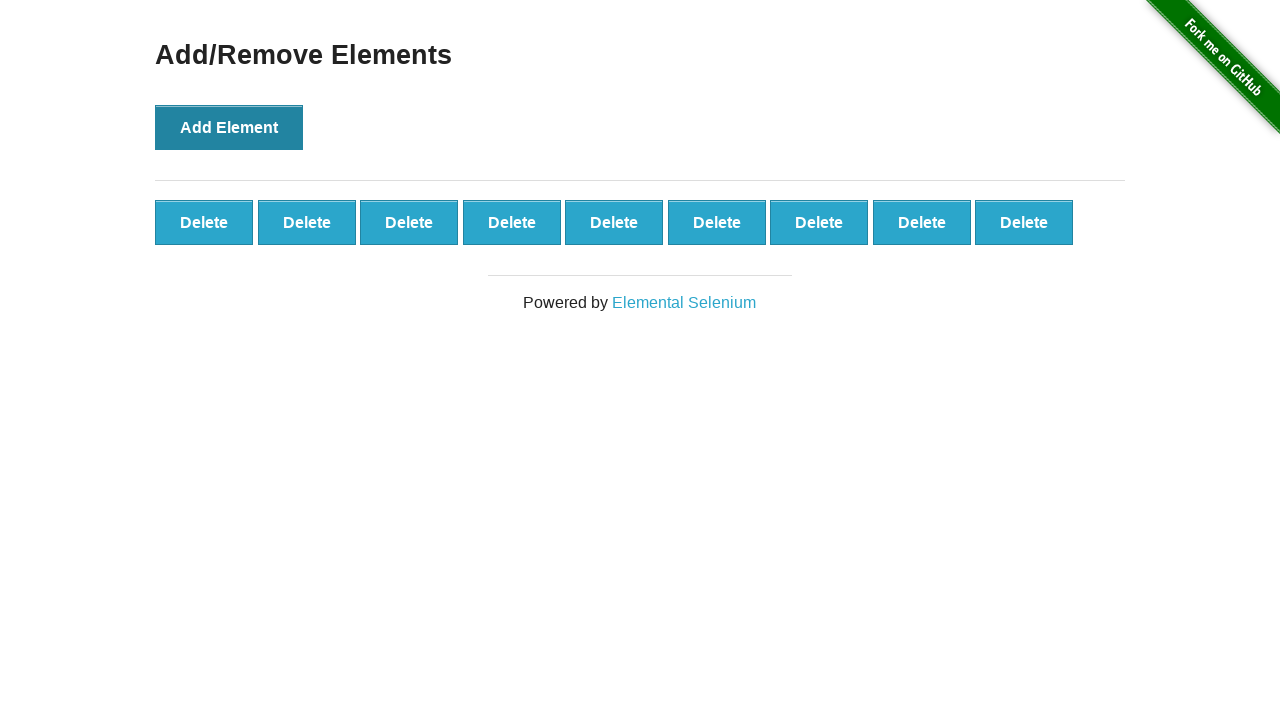

Clicked Add Element button (iteration 10/10) at (229, 127) on button
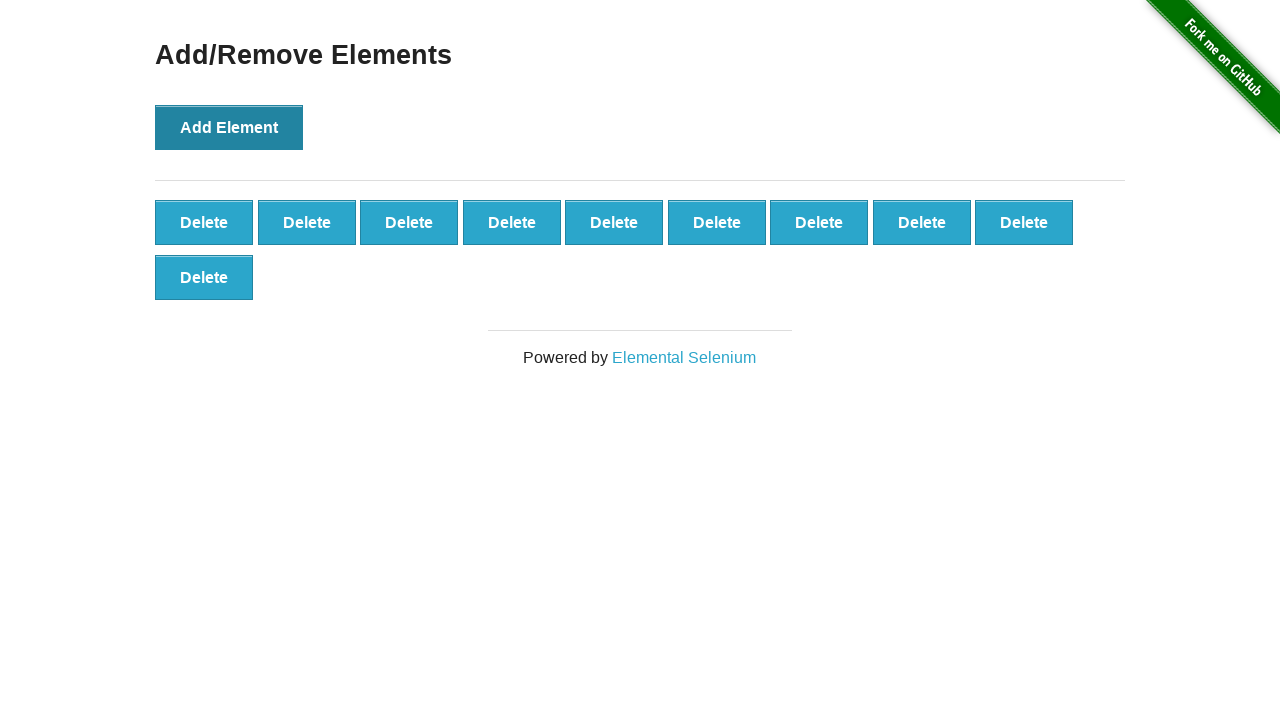

Verified all 10 elements were added to the page
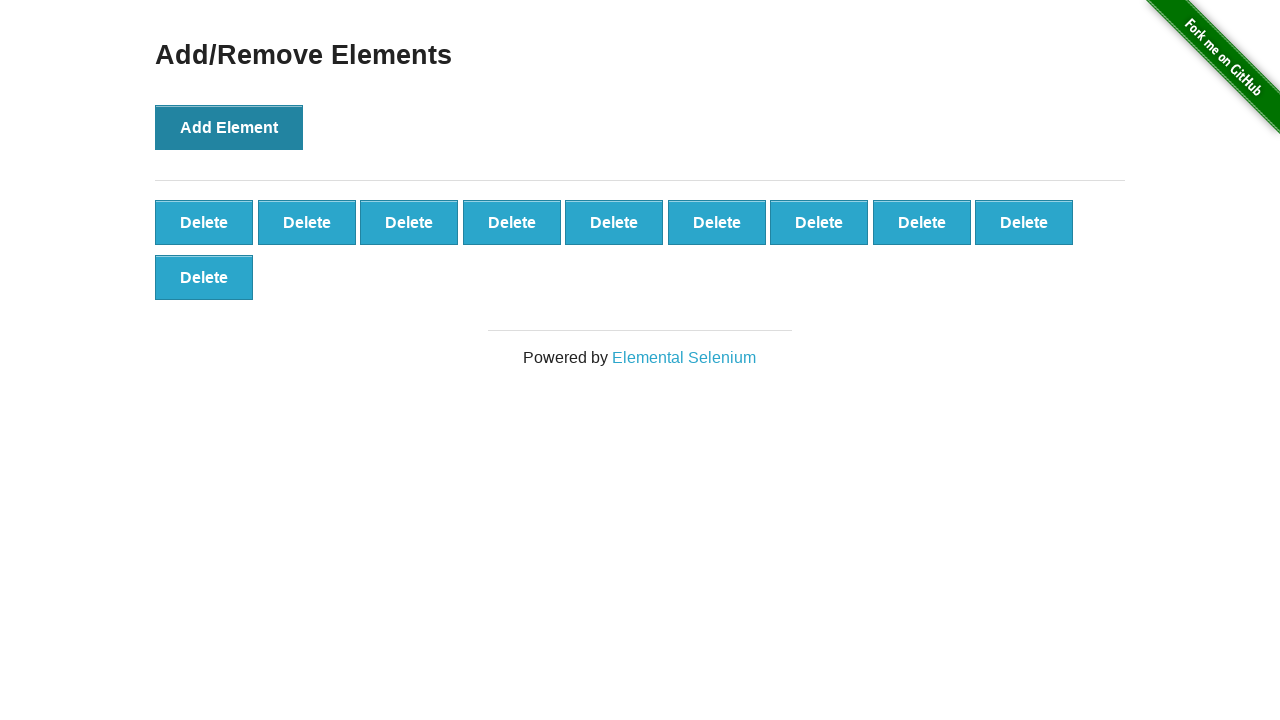

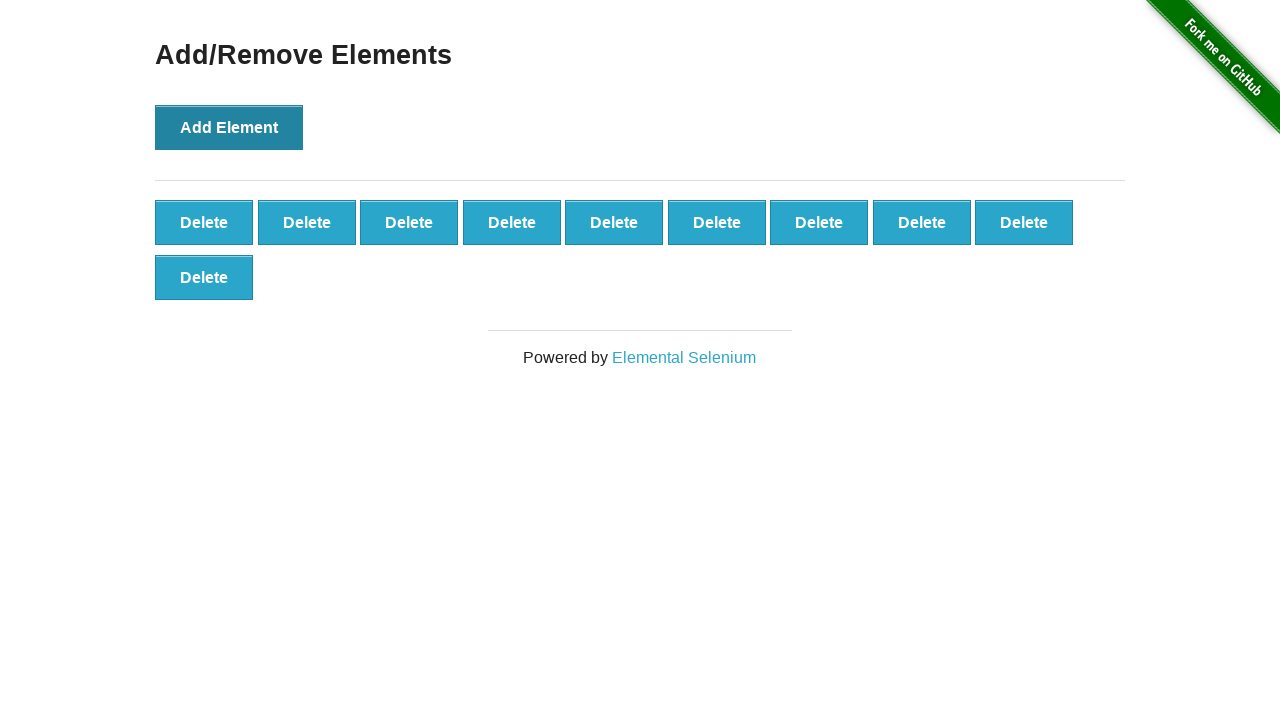